Tests various scrolling methods on the SpiceJet website including scrolling by pixels, scrolling to a specific element, and scrolling to the bottom of the page.

Starting URL: https://www.spicejet.com/

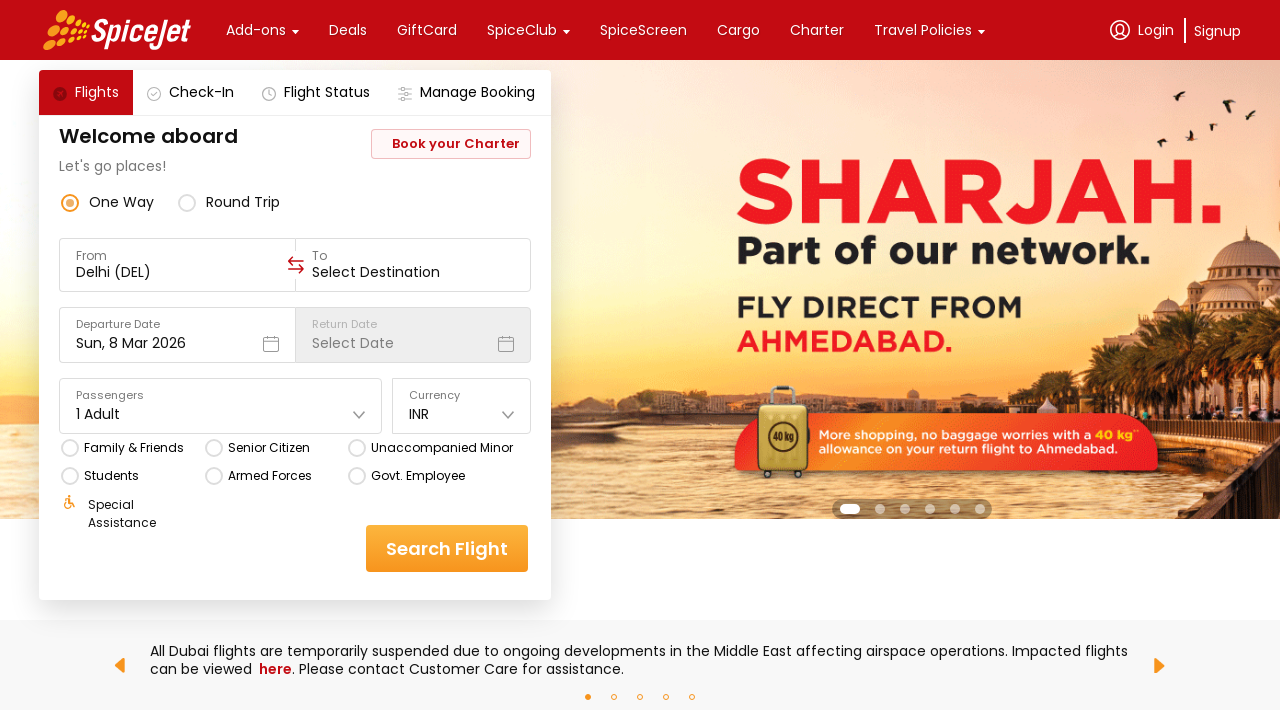

Scrolled down by 100 pixels
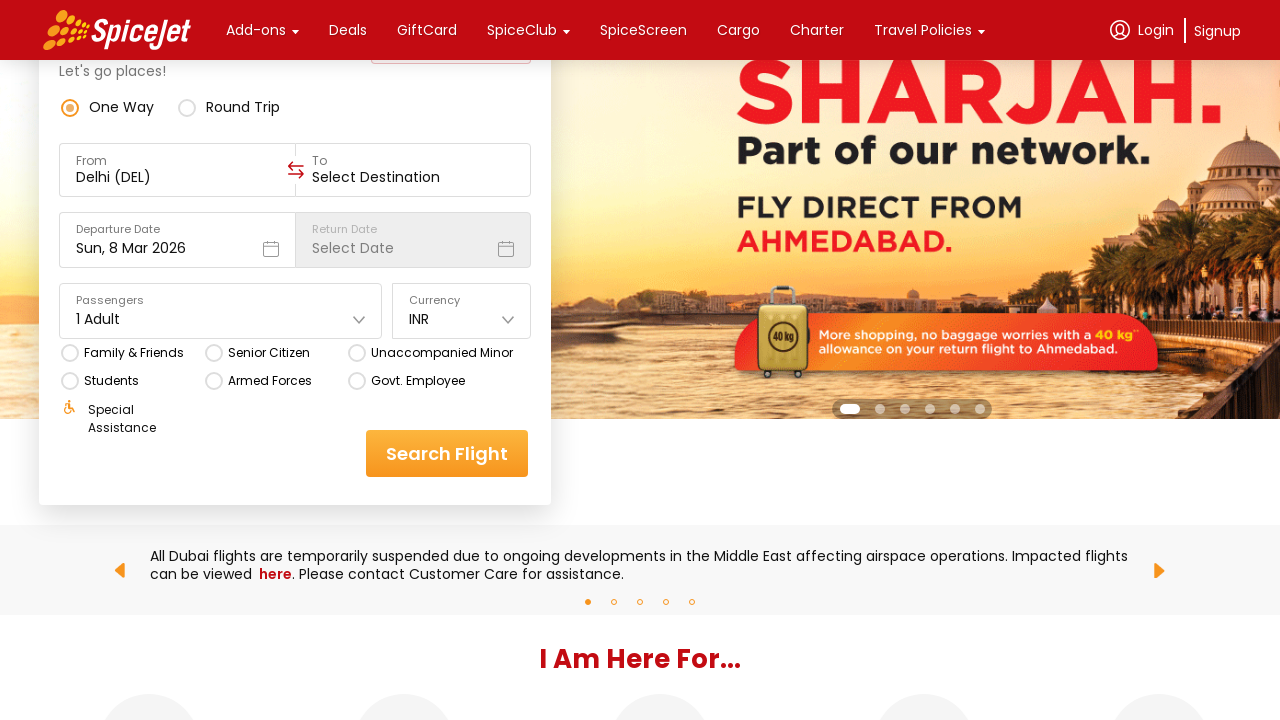

Scrolled down by 500 pixels
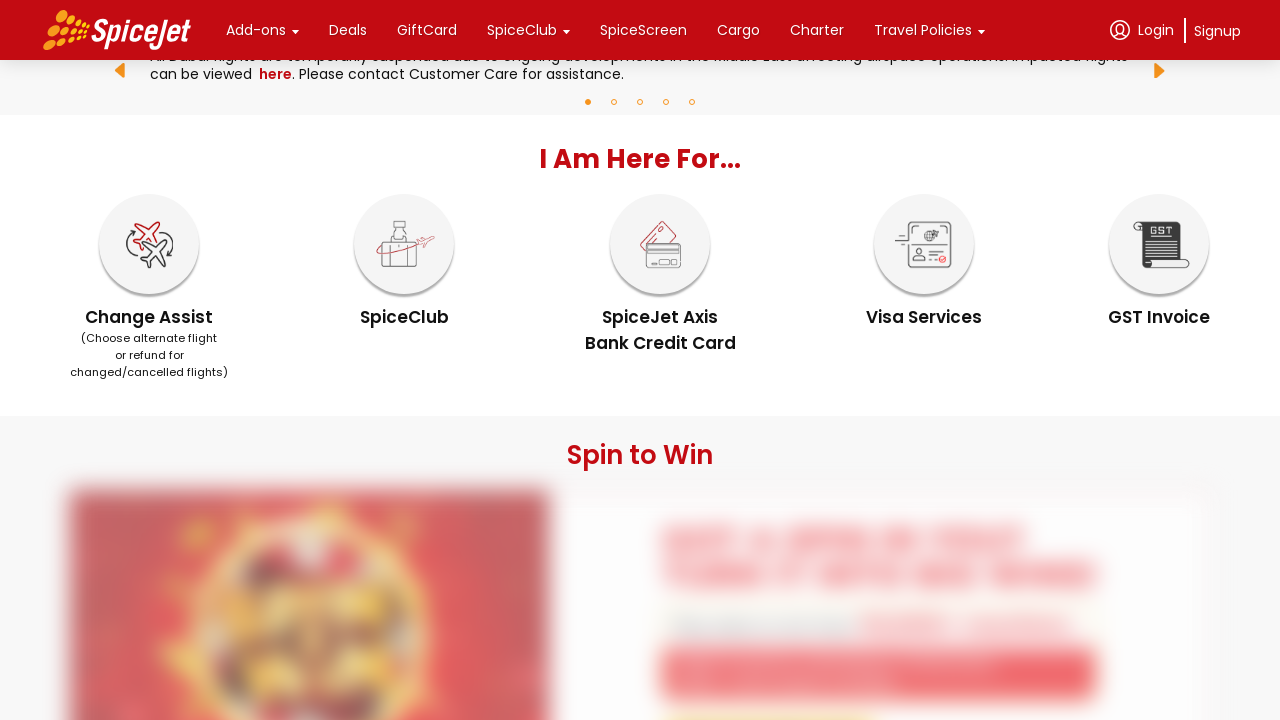

Scrolled to 'Explore More' button element
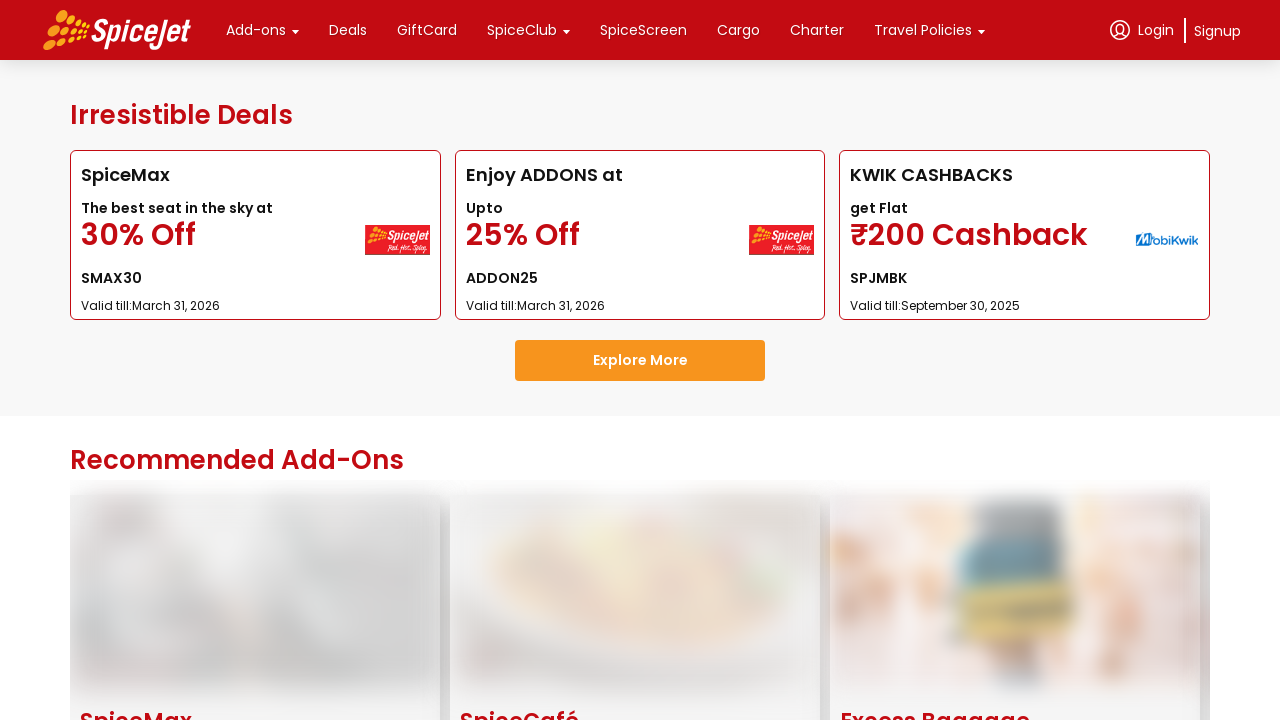

Scrolled to the bottom of the page
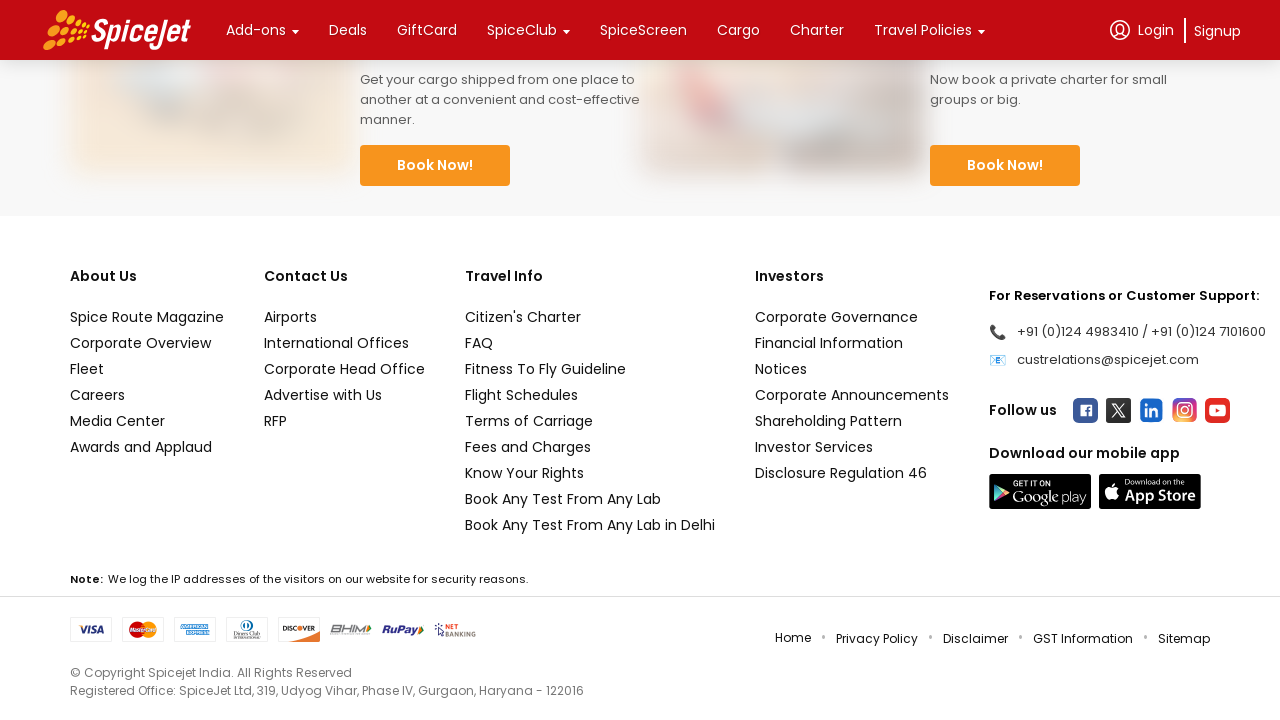

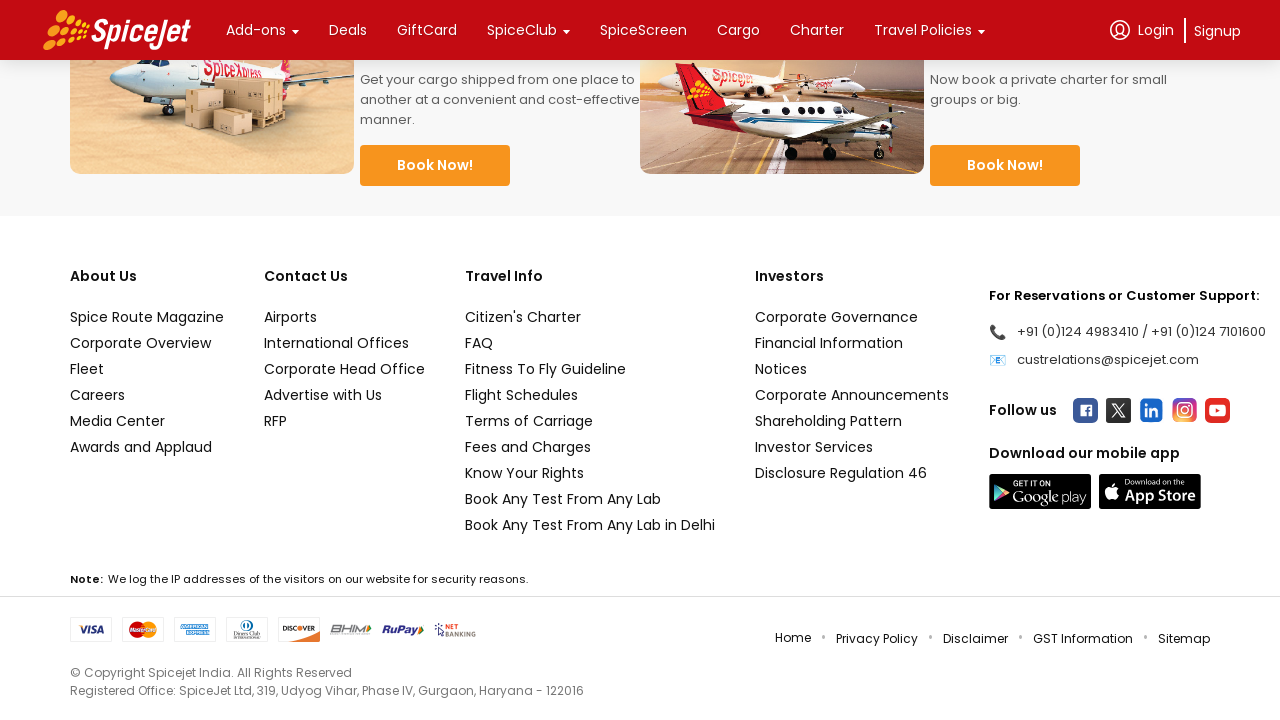